Tests search functionality by typing a partial item name and verifying multiple matching products appear

Starting URL: https://rahulshettyacademy.com/seleniumPractise

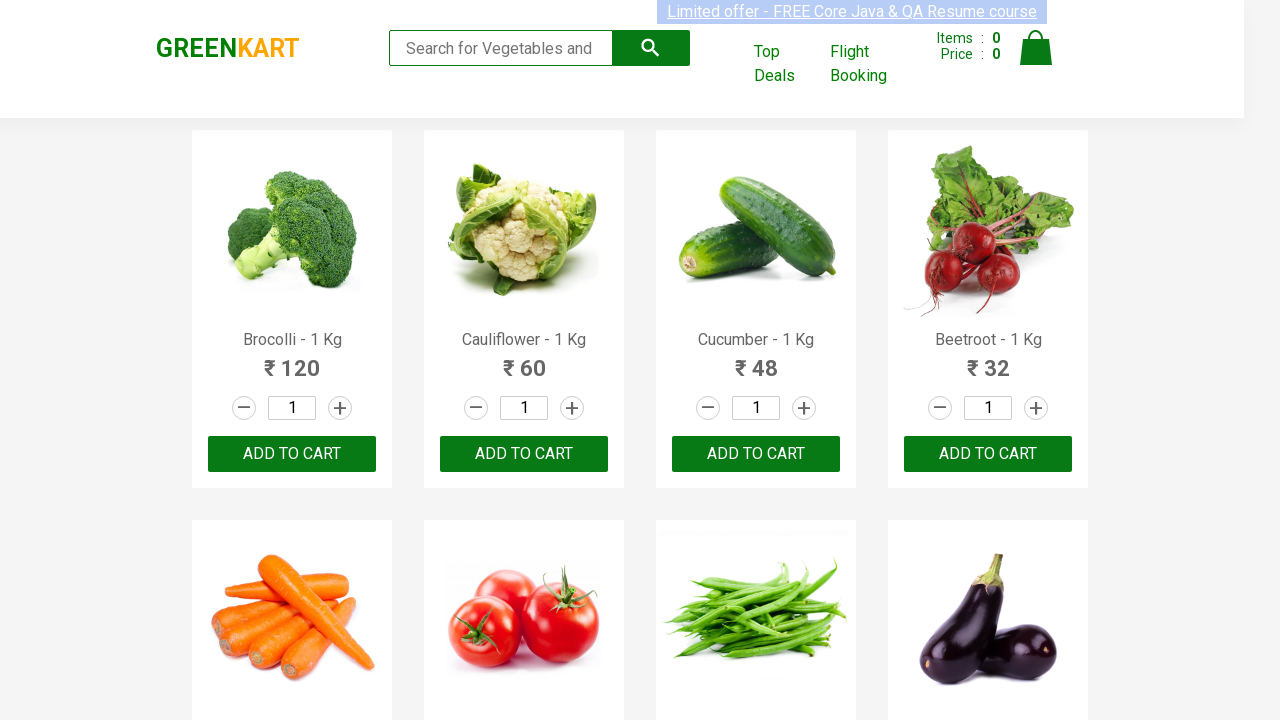

Filled search field with partial item name 'ber' on .search-keyword
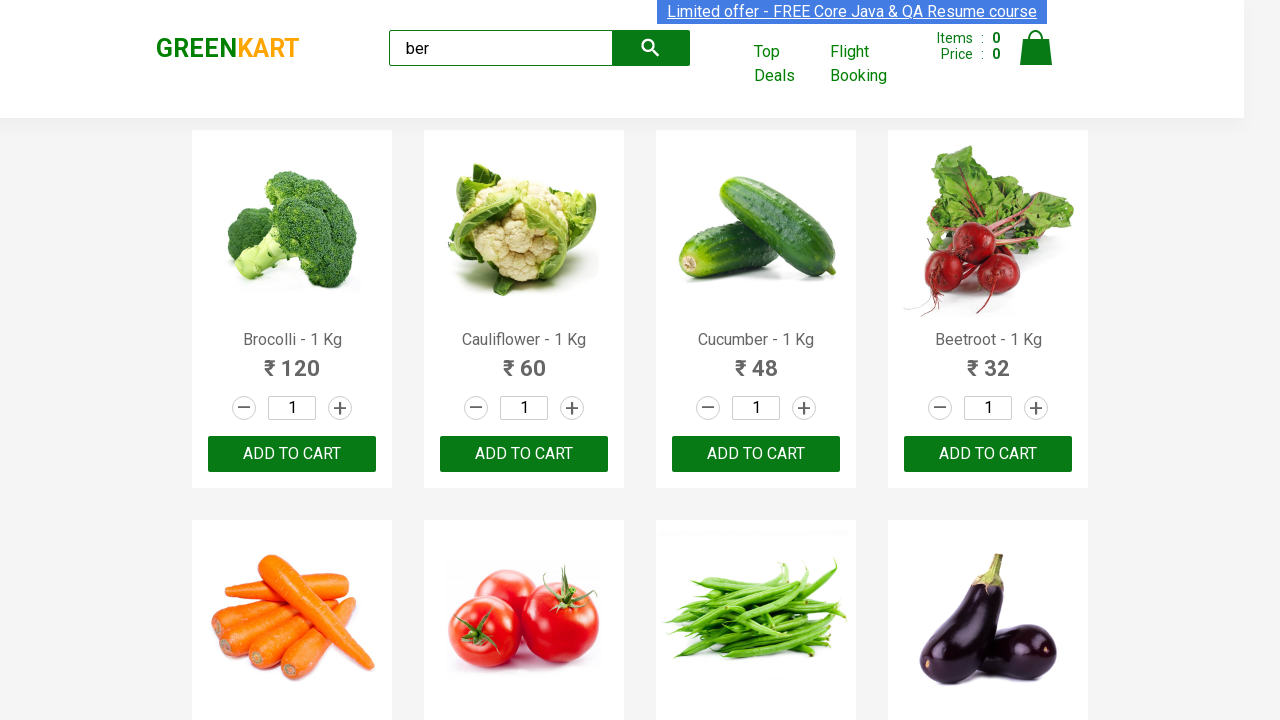

Waited 500ms for search results to update
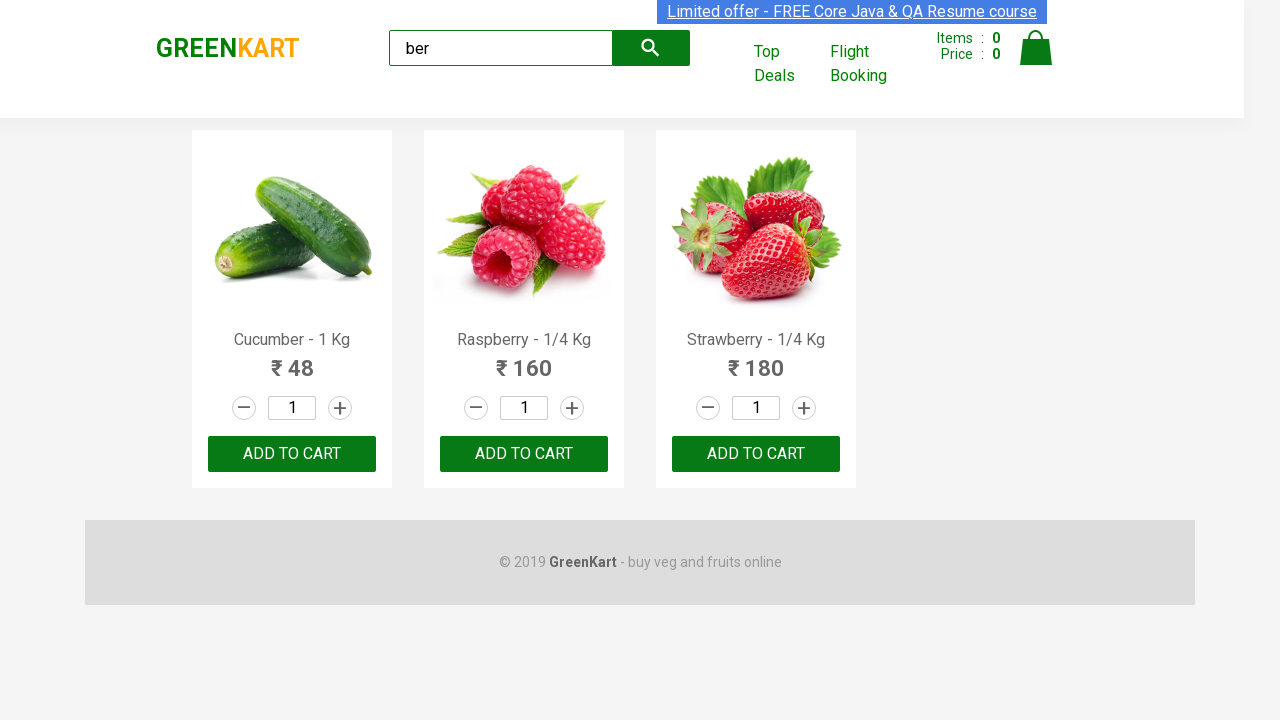

Verified 'Cucumber' product appeared in search results
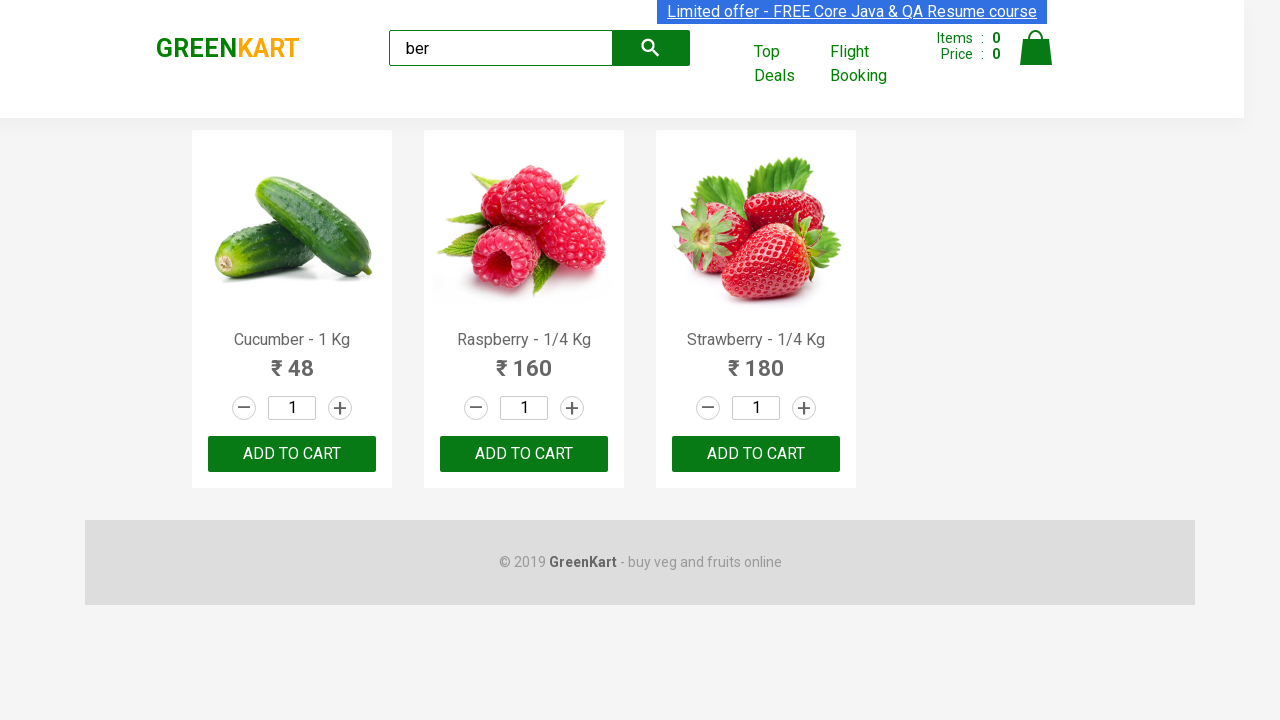

Verified 'Raspberry' product appeared in search results
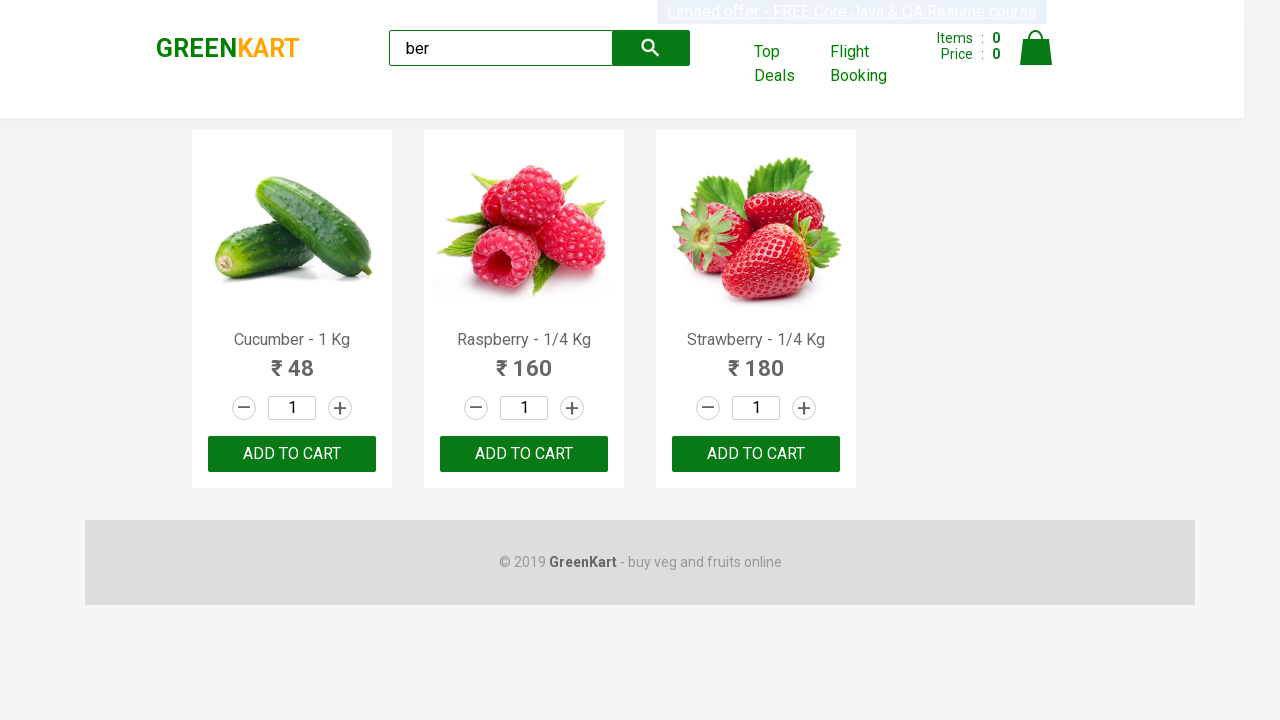

Verified 'Strawberry' product appeared in search results
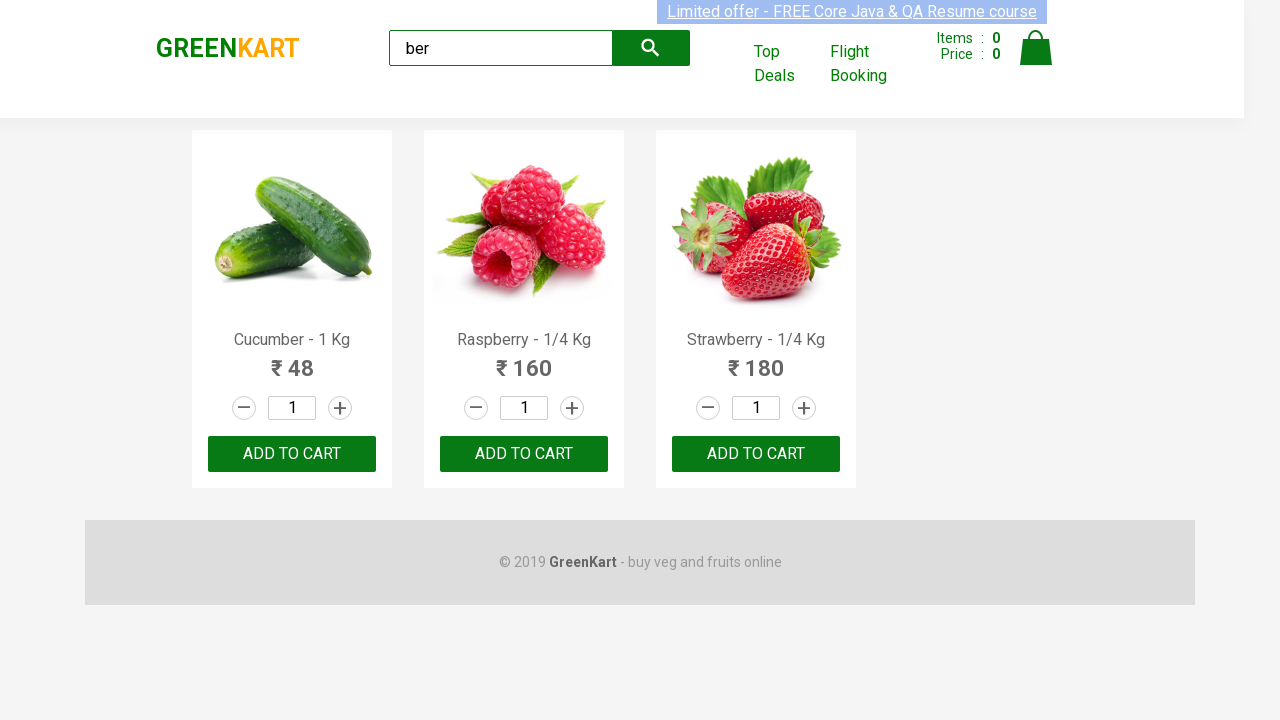

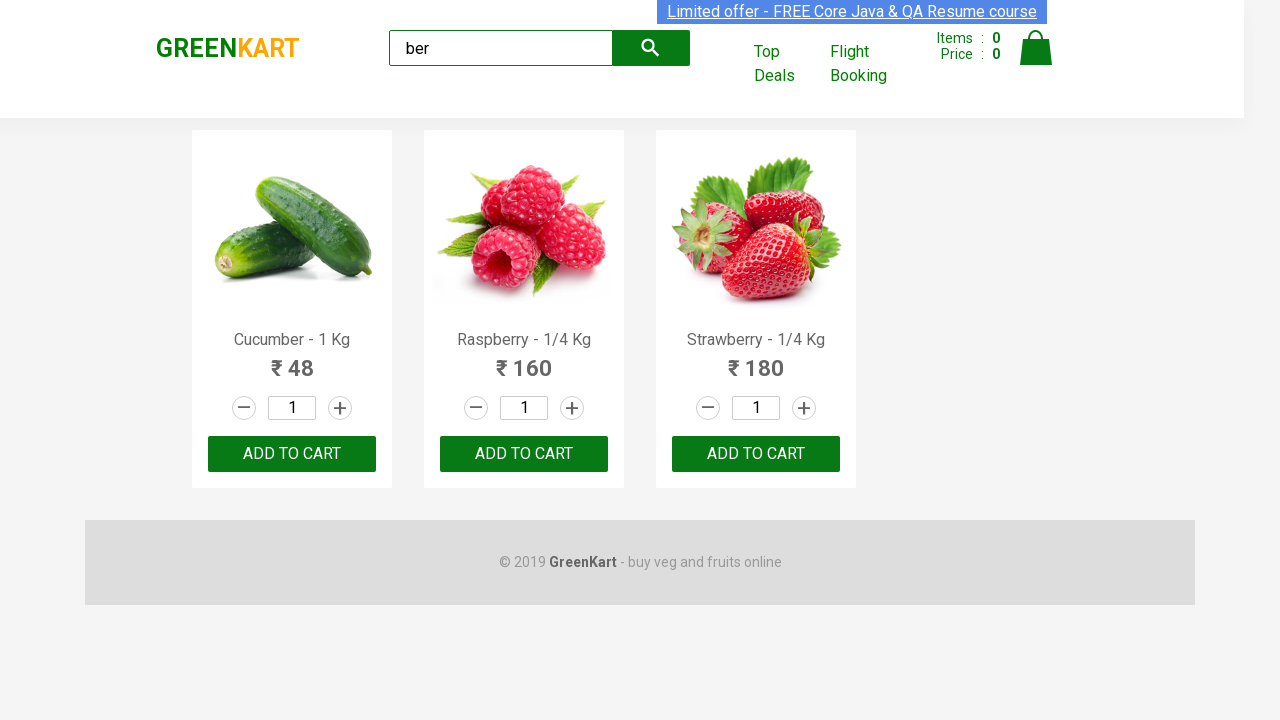